Tests drag and drop functionality by dragging an element from source to target location using click-and-hold, move, and release actions

Starting URL: https://leafground.com/drag.xhtml

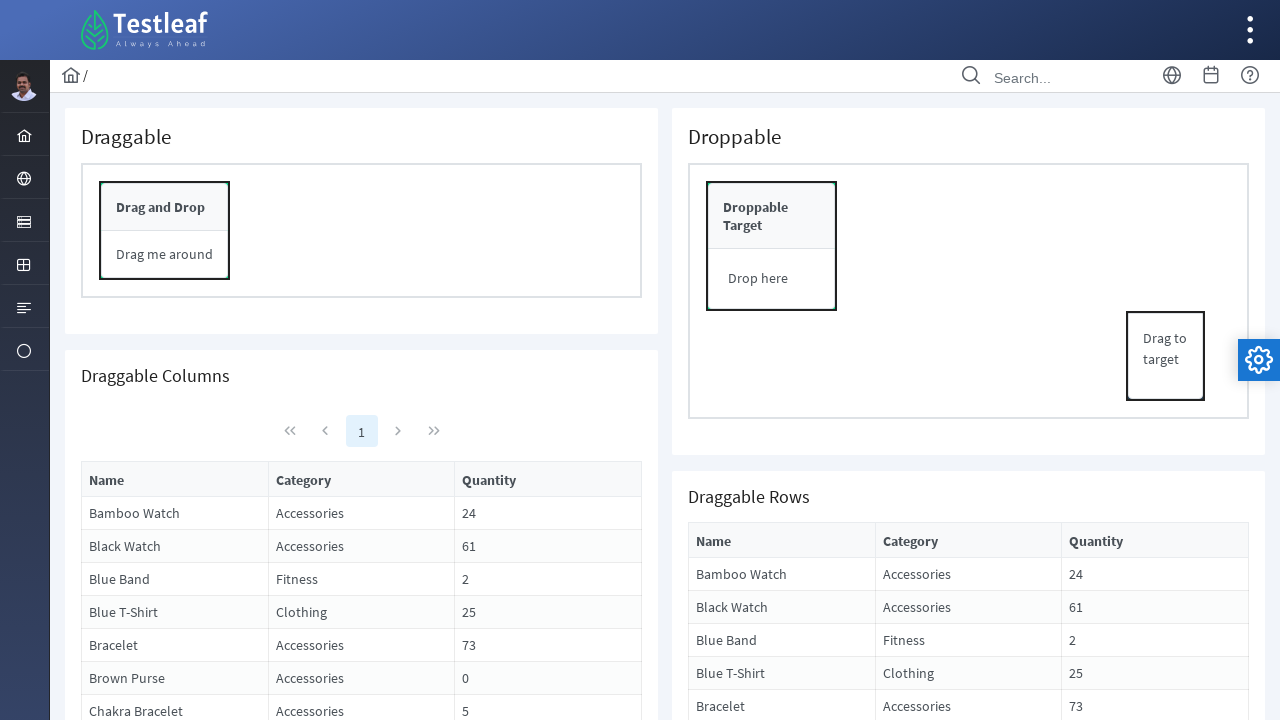

Located draggable element
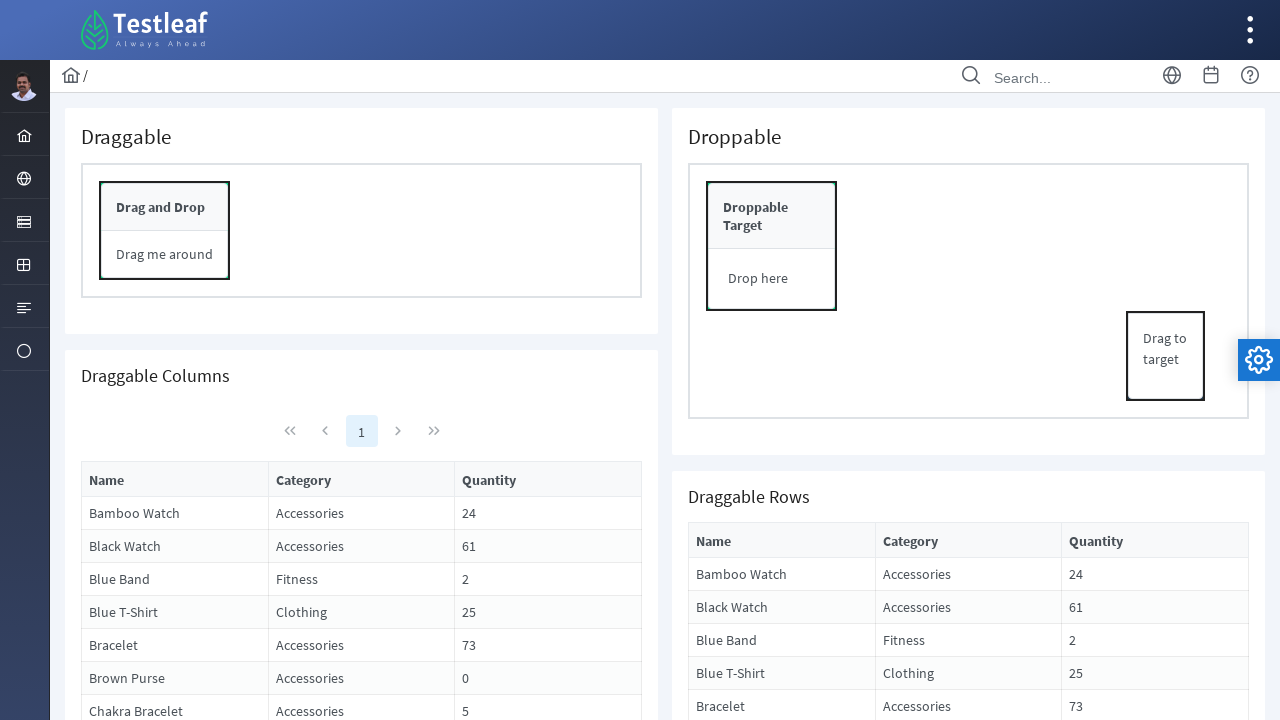

Located drop target element
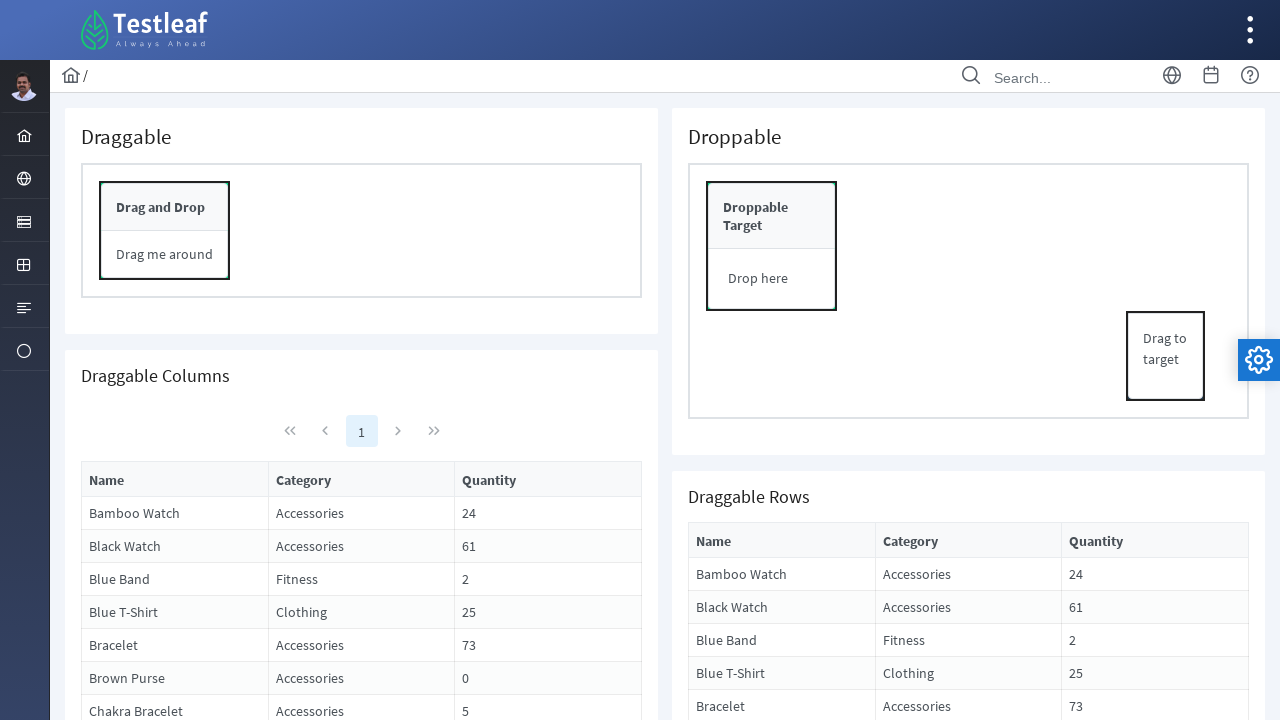

Moved mouse to center of draggable element at (1165, 349)
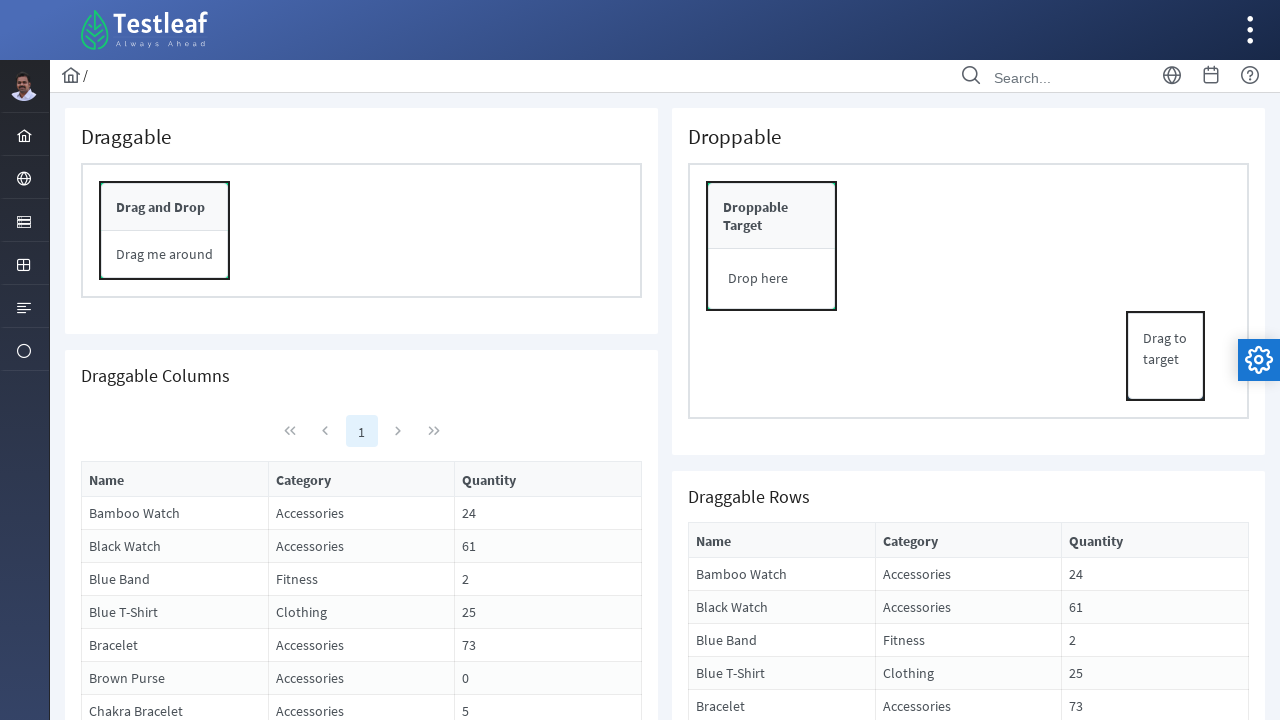

Pressed mouse button down on draggable element at (1165, 349)
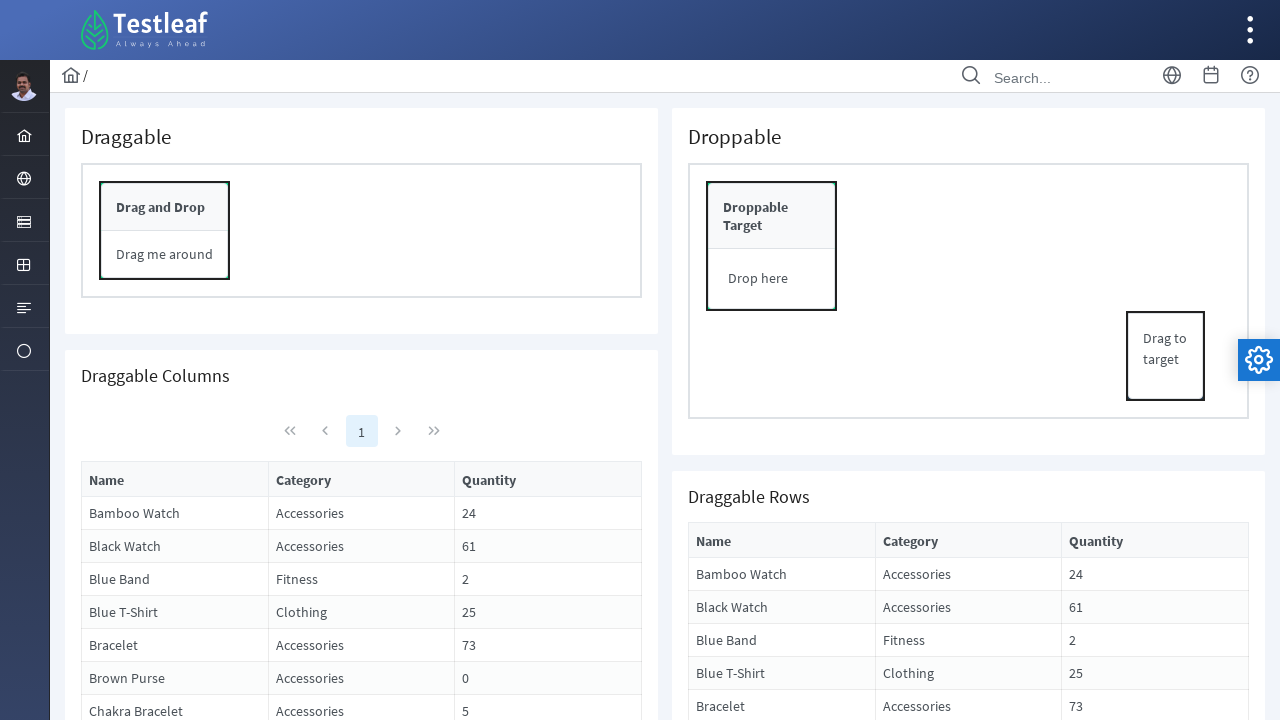

Dragged element to center of drop target at (772, 279)
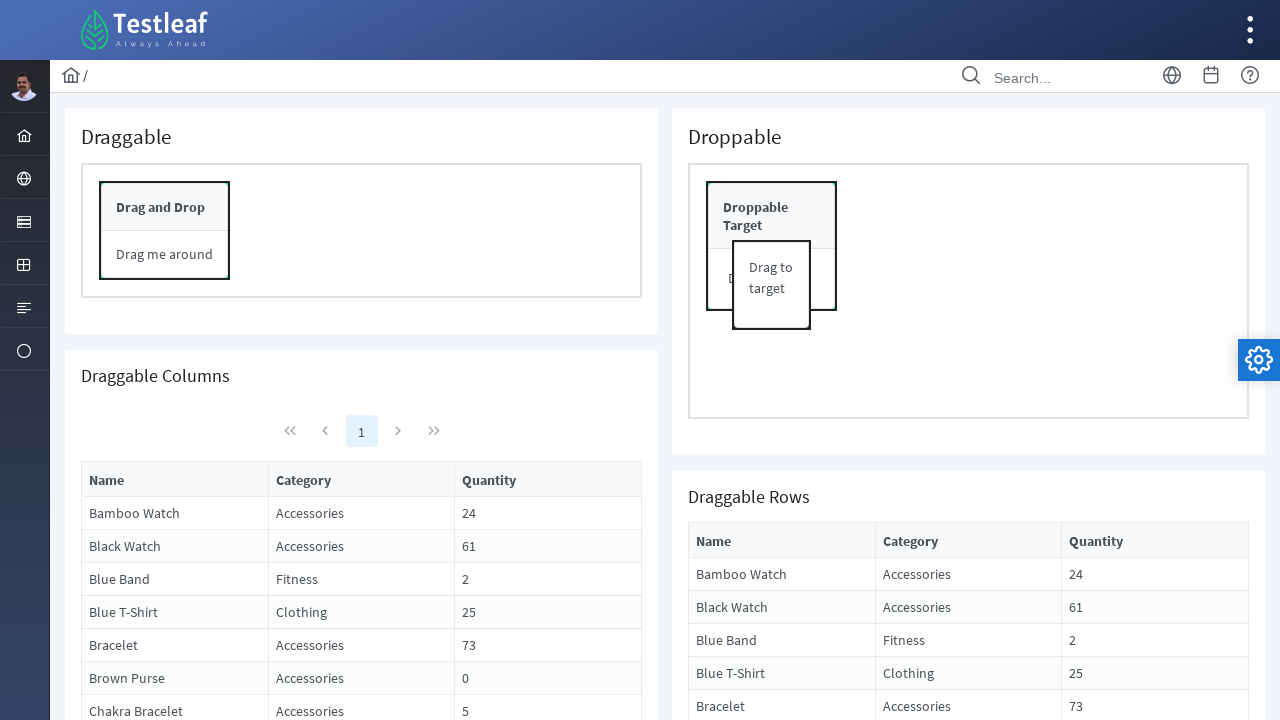

Released mouse button to complete drag and drop at (772, 279)
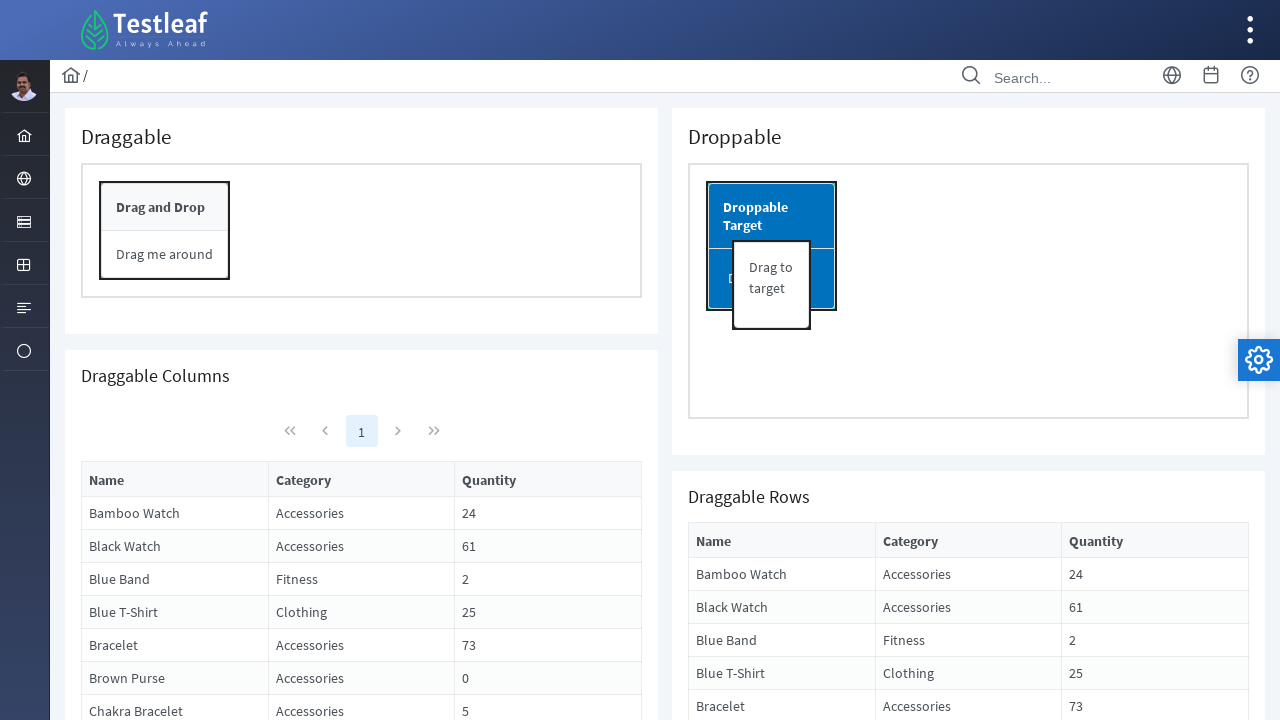

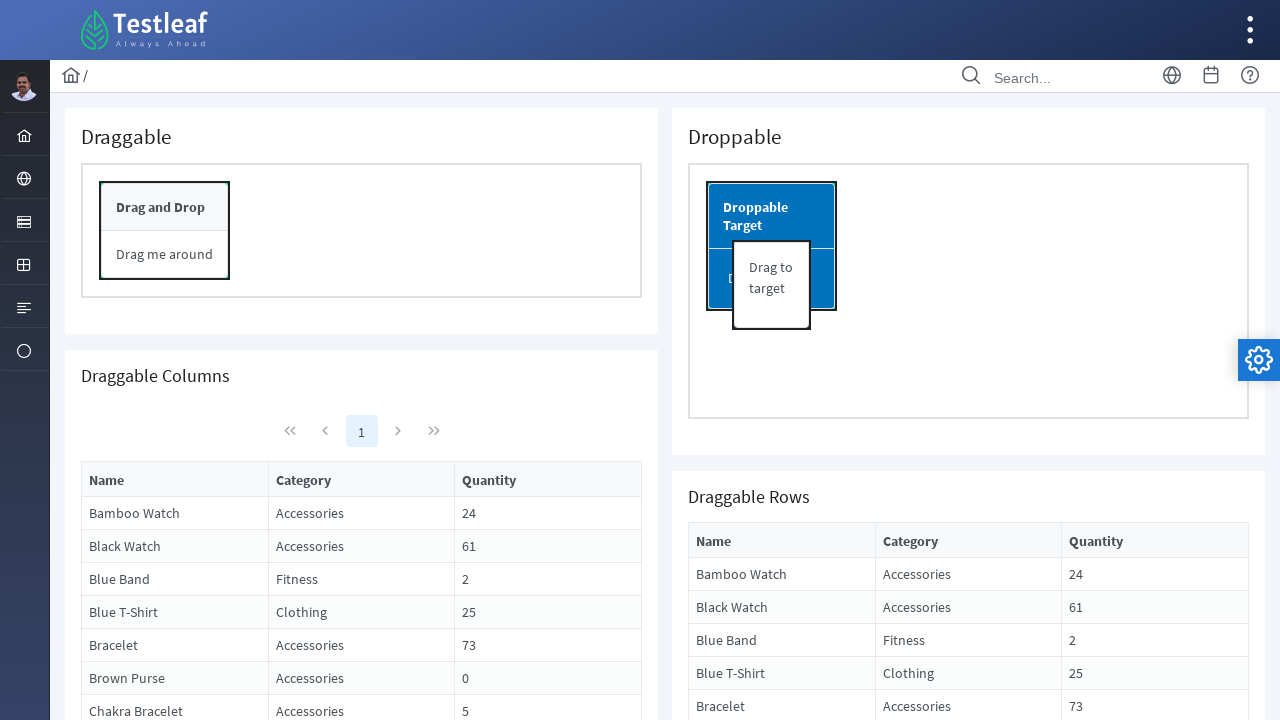